Tests double-click and right-click actions on buttons

Starting URL: https://demoqa.com/buttons

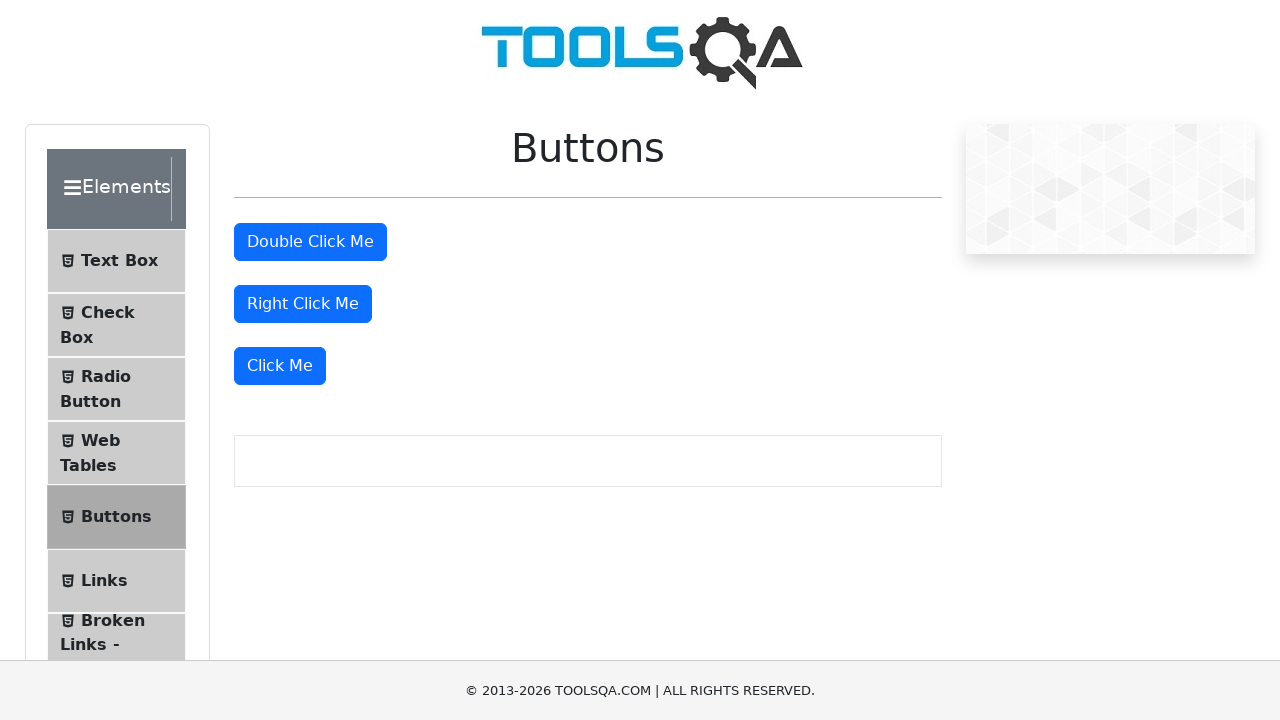

Navigated to buttons demo page
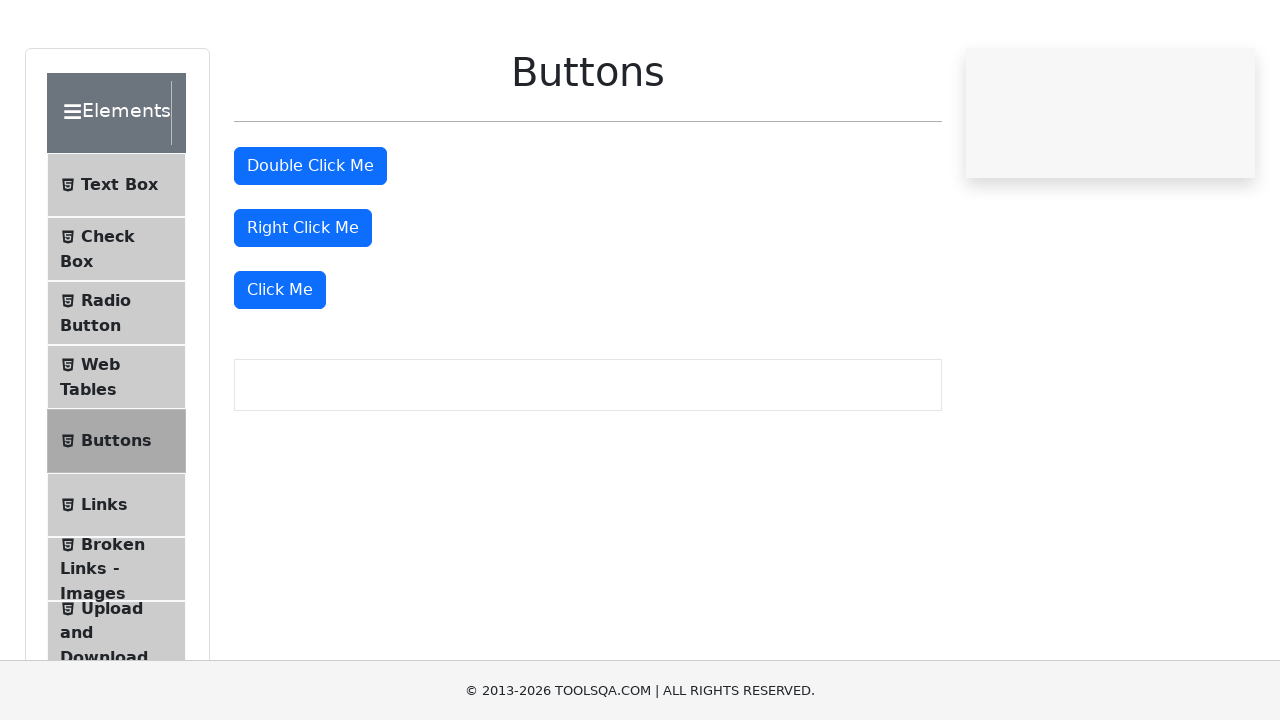

Located all buttons on the page
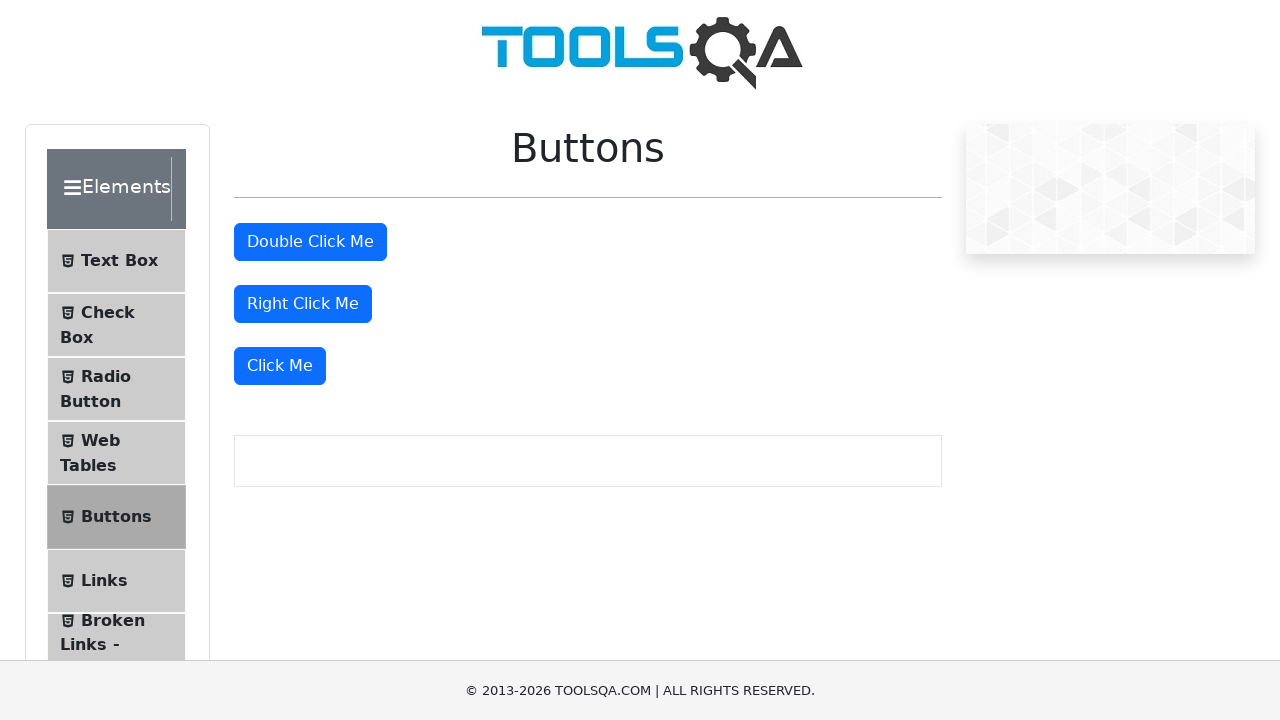

Double-clicked the second button at (310, 242) on button[type='button'] >> nth=1
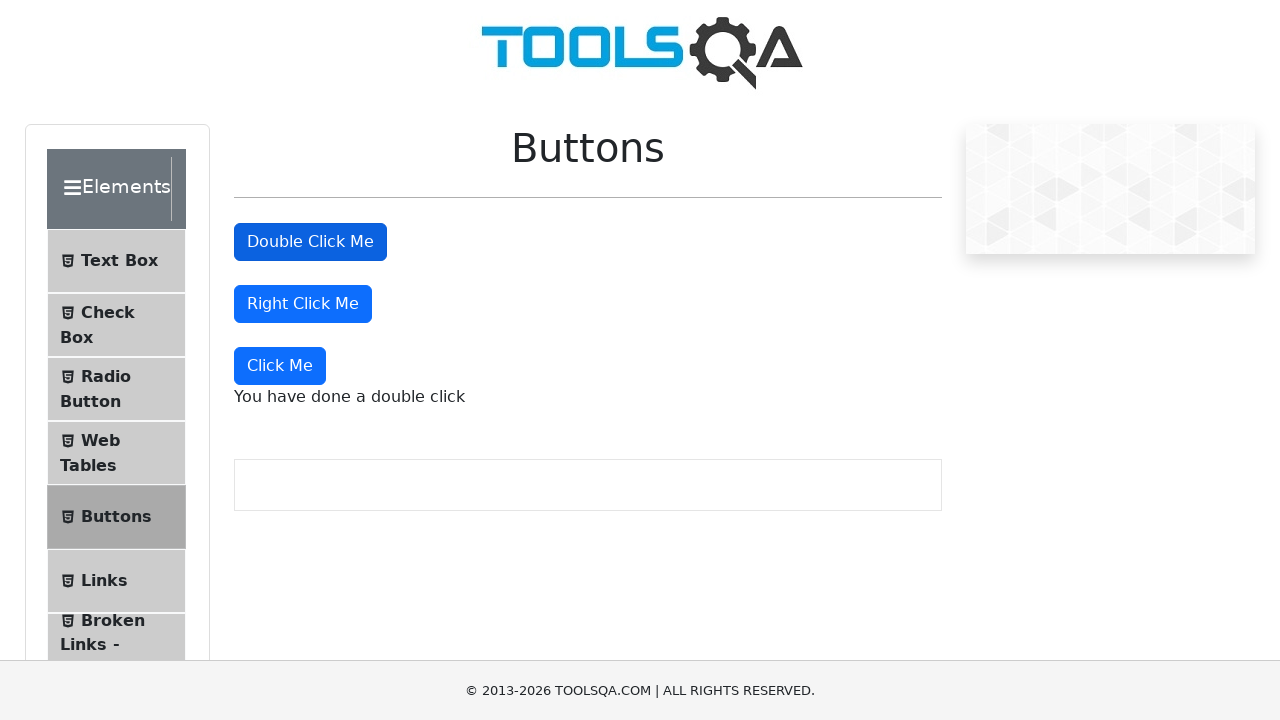

Right-clicked the third button at (303, 304) on button[type='button'] >> nth=2
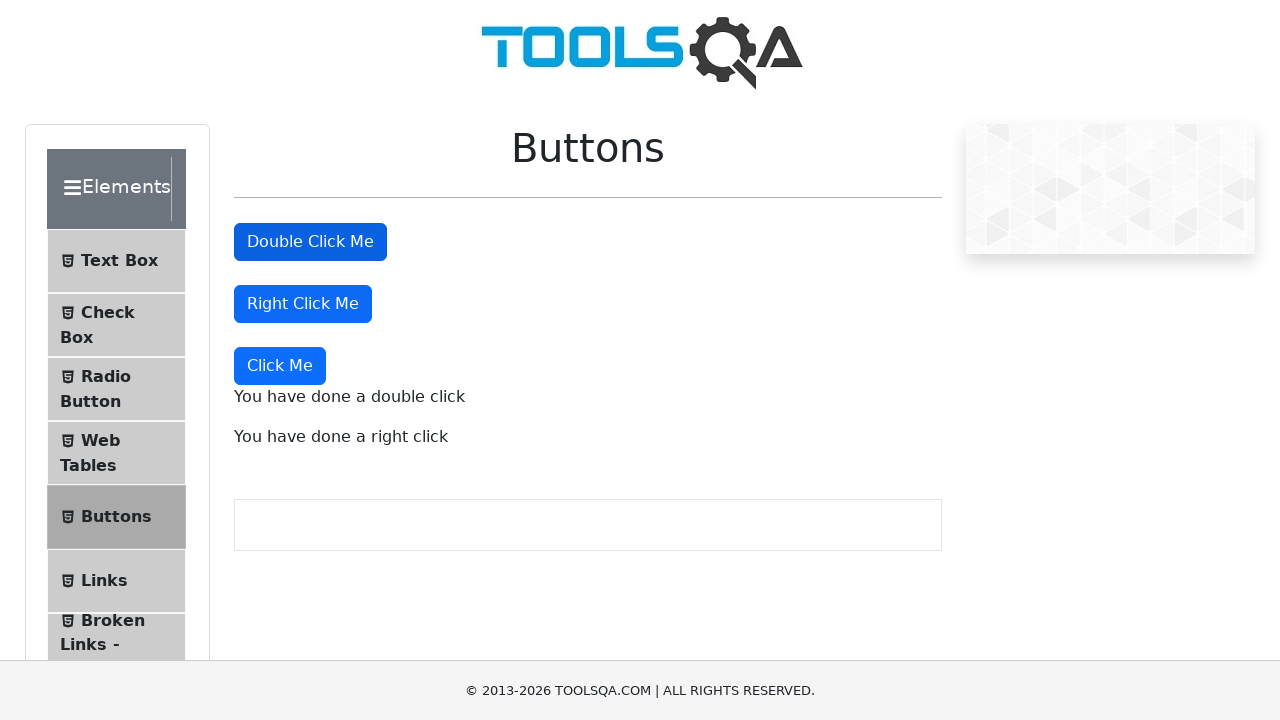

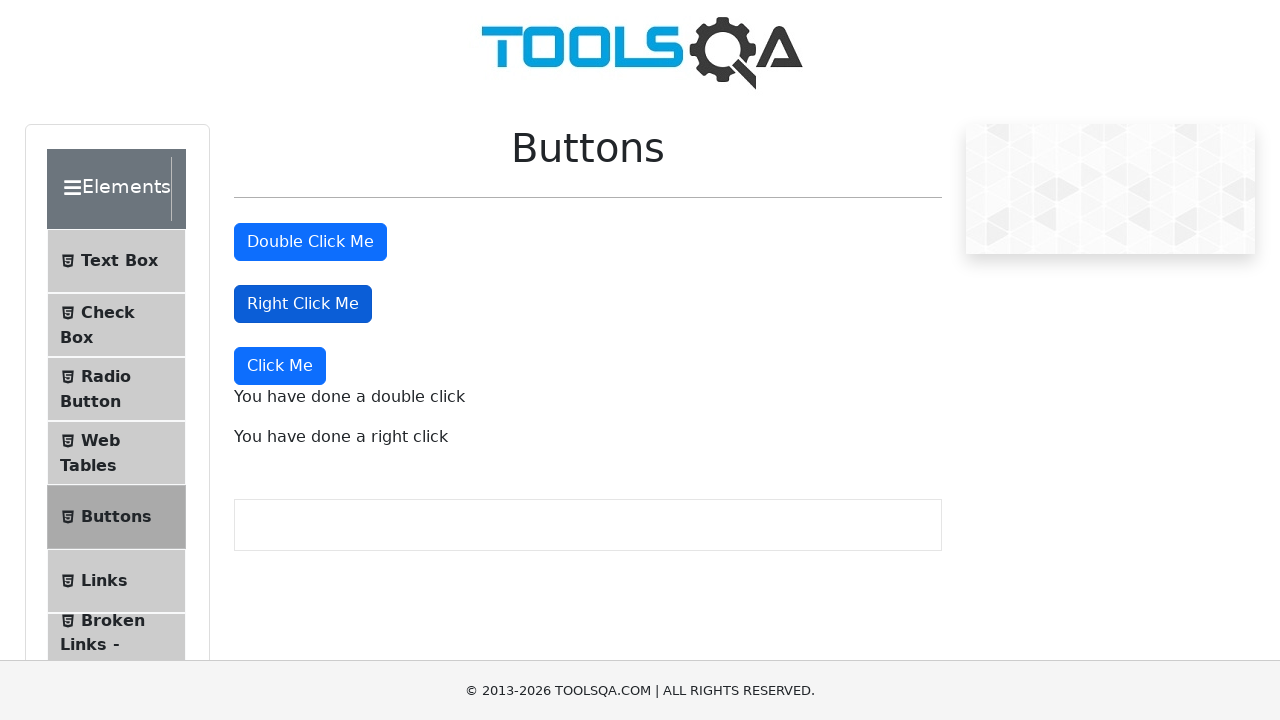